Navigates to WHO website, clicks the Contact us link, and verifies the General enquiries heading appears

Starting URL: https://www.who.int/en

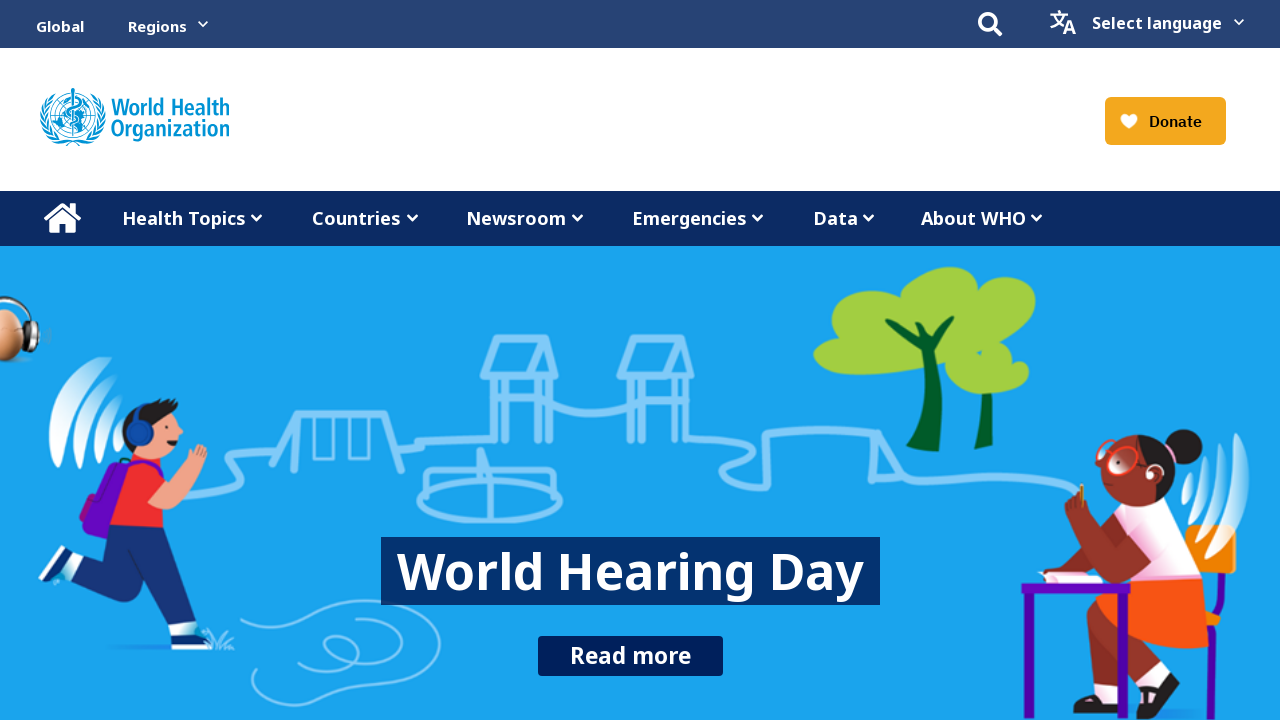

Navigated to WHO website home page
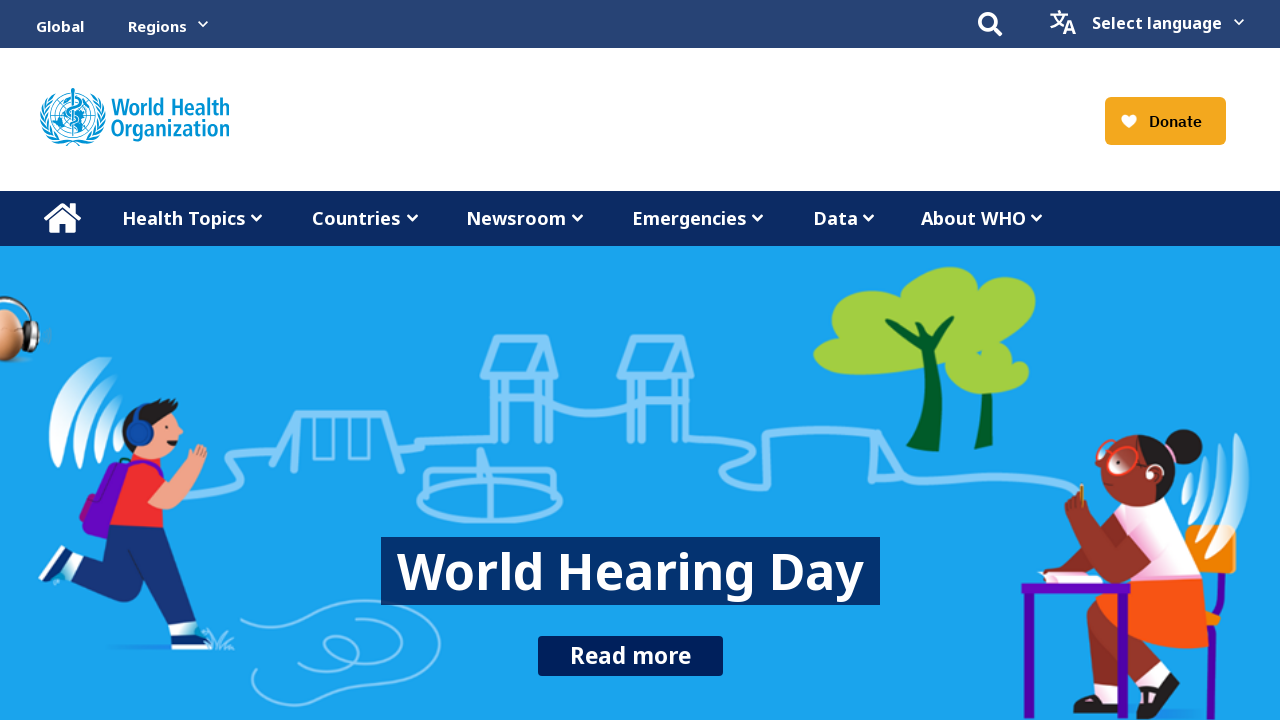

Clicked Contact us link at (912, 654) on xpath=//a[contains(text(), 'Contact us')]
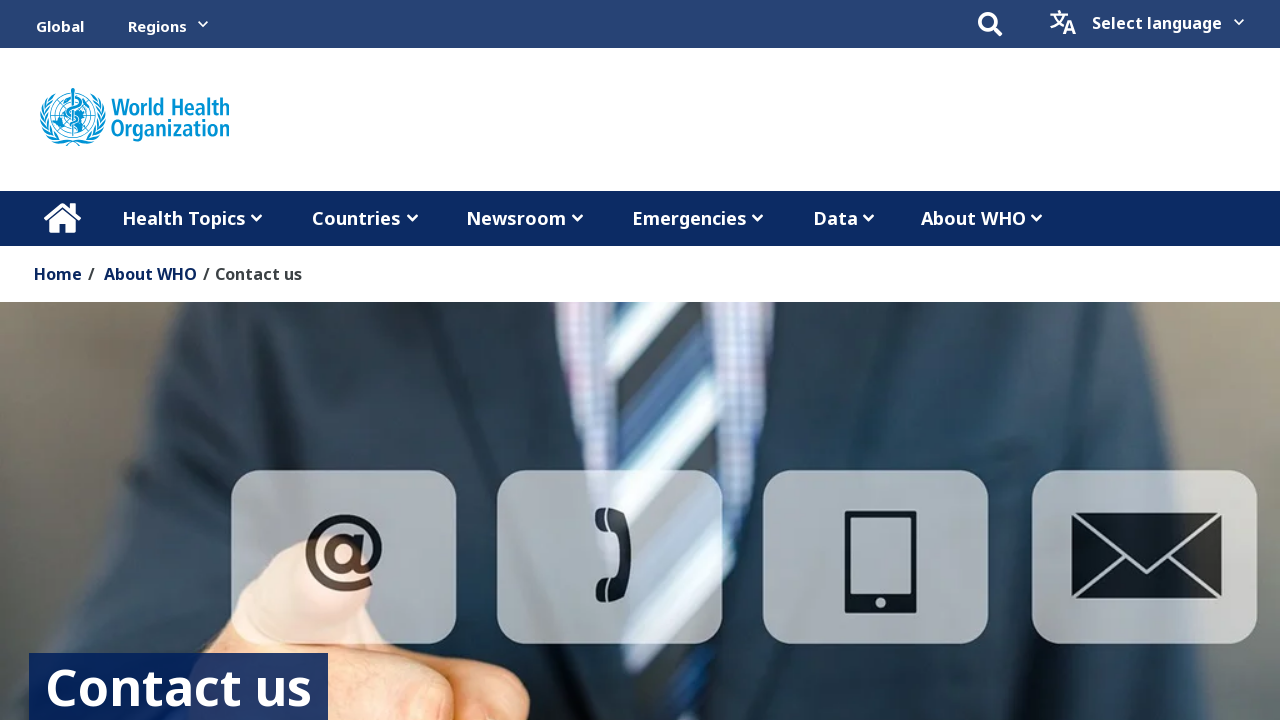

General enquiries heading appeared on Contact us page
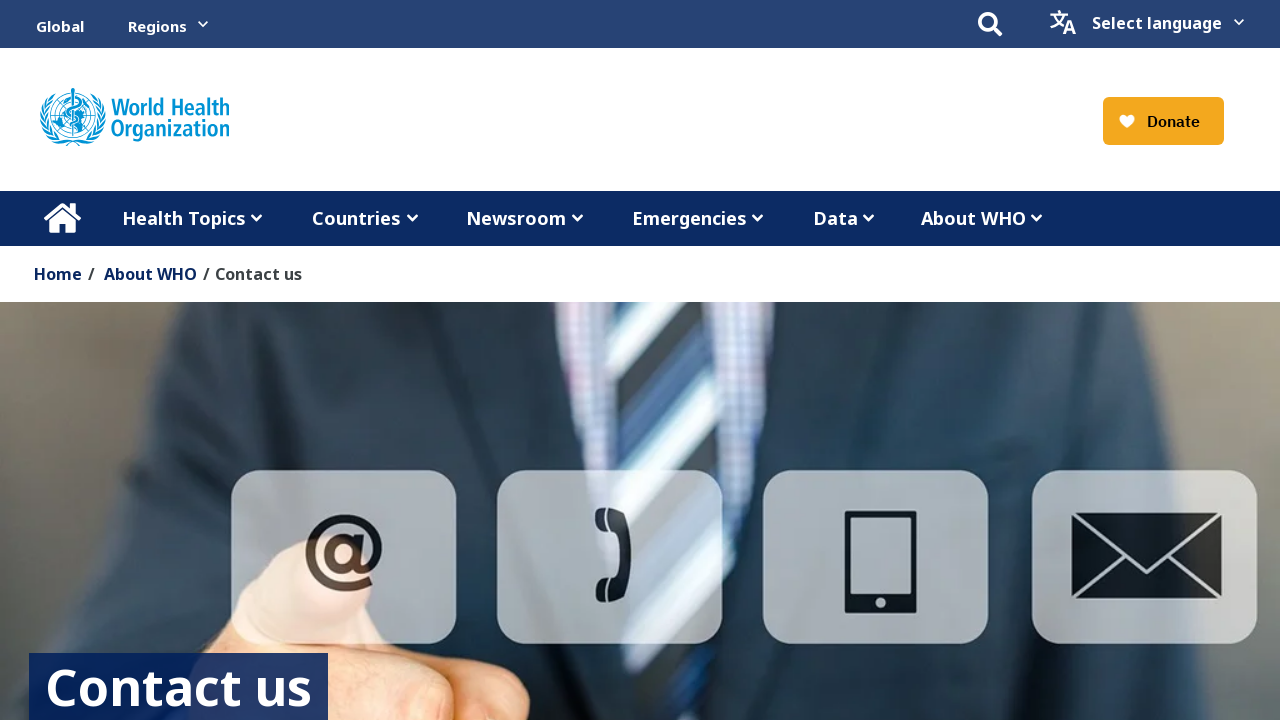

Verified General enquiries heading is visible
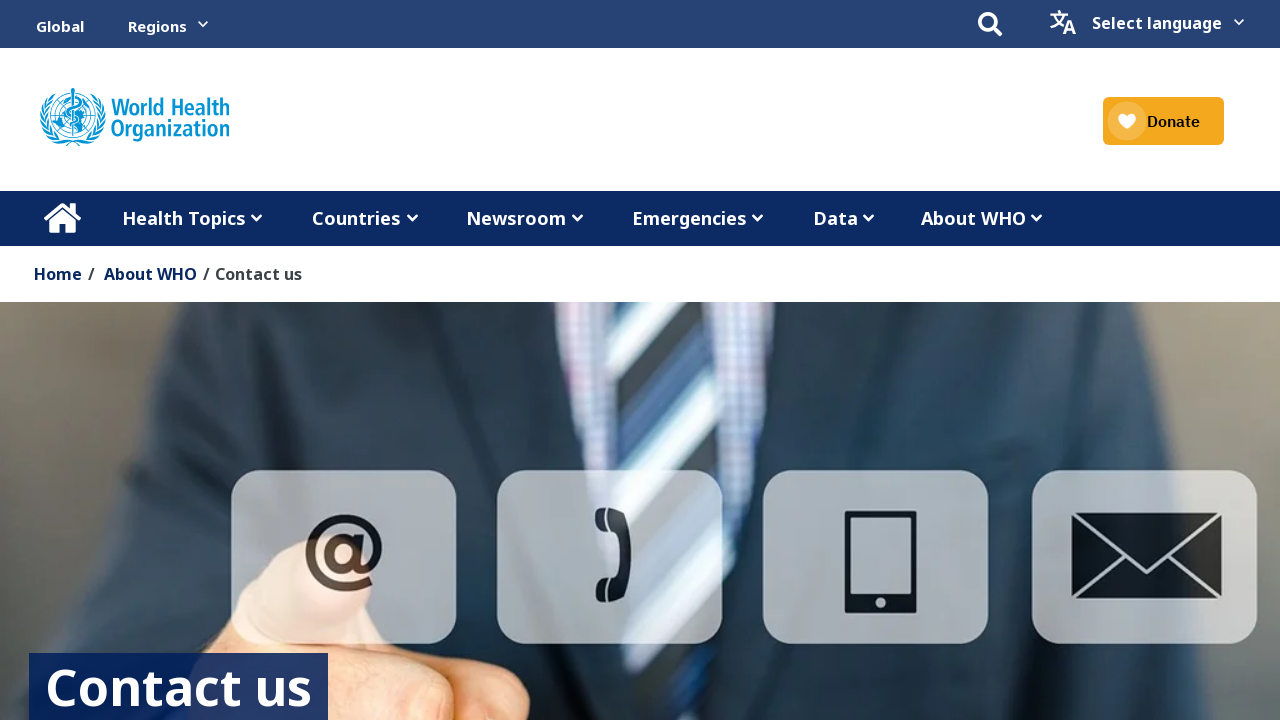

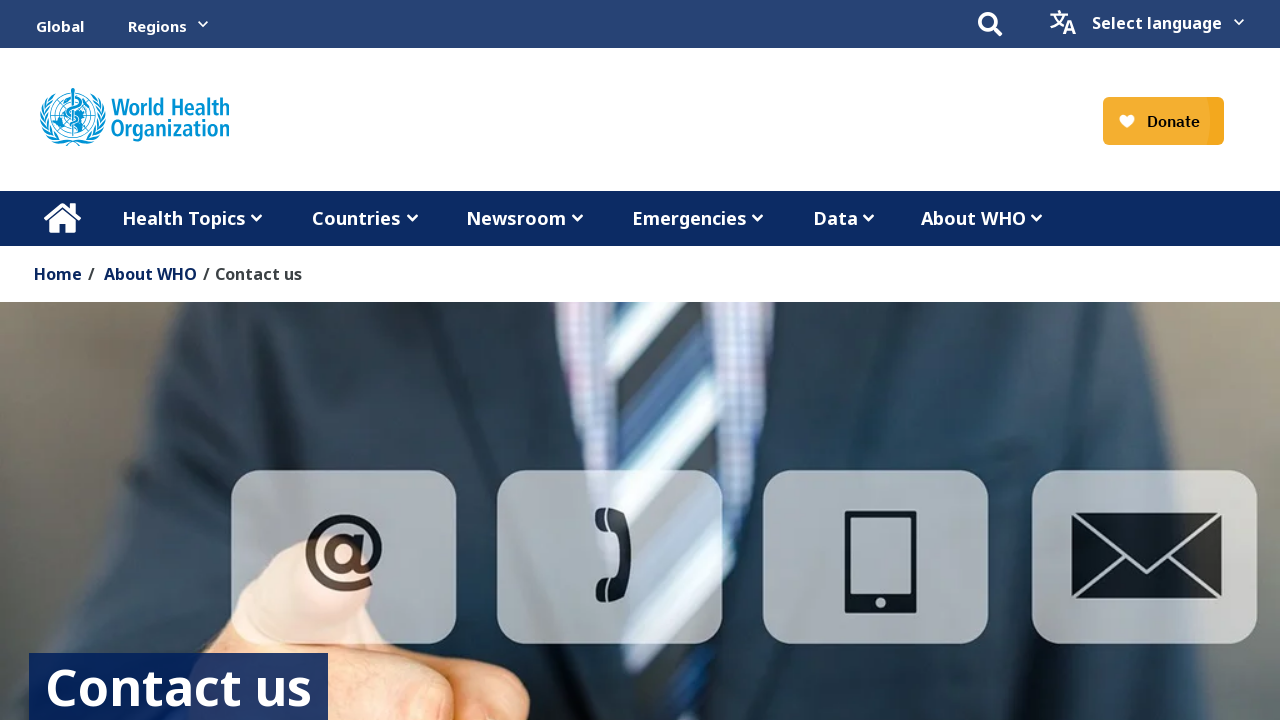